Tests form submission by enabling a disabled input field and submitting the form within an iframe

Starting URL: https://www.w3schools.com/tags/tryit.asp?filename=tryhtml_input_disabled

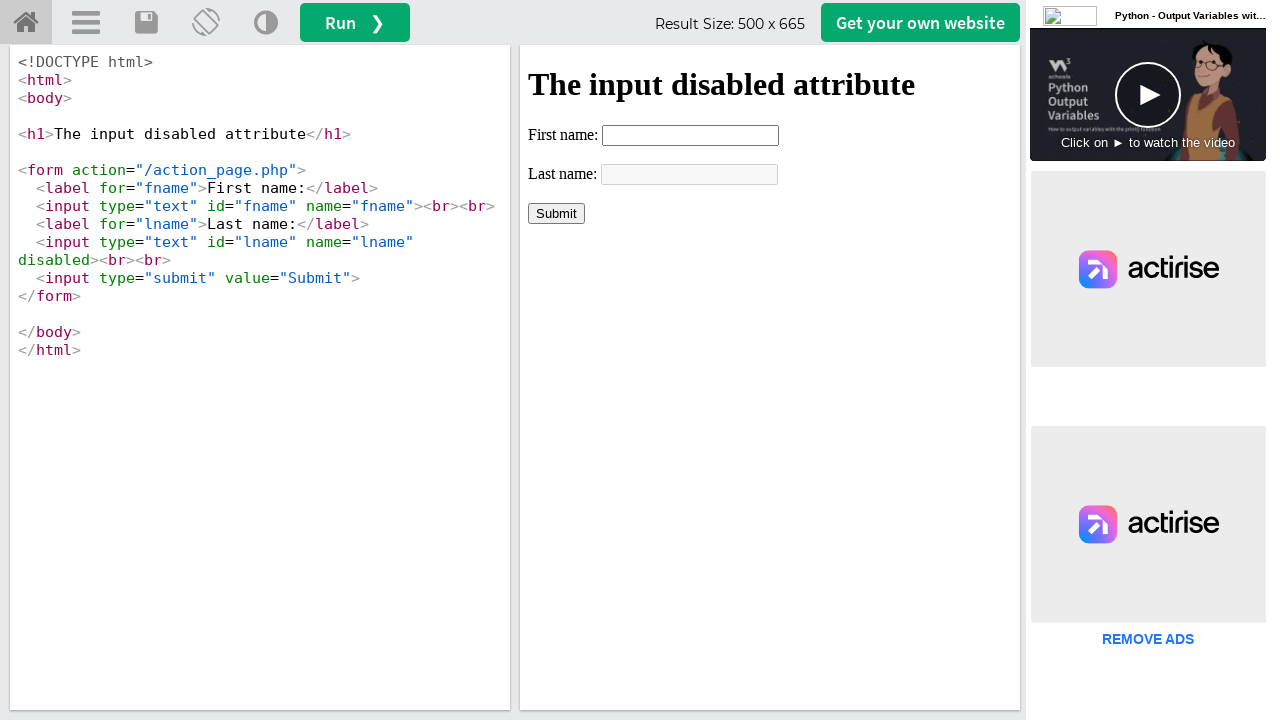

Located iframe with id 'iframeResult'
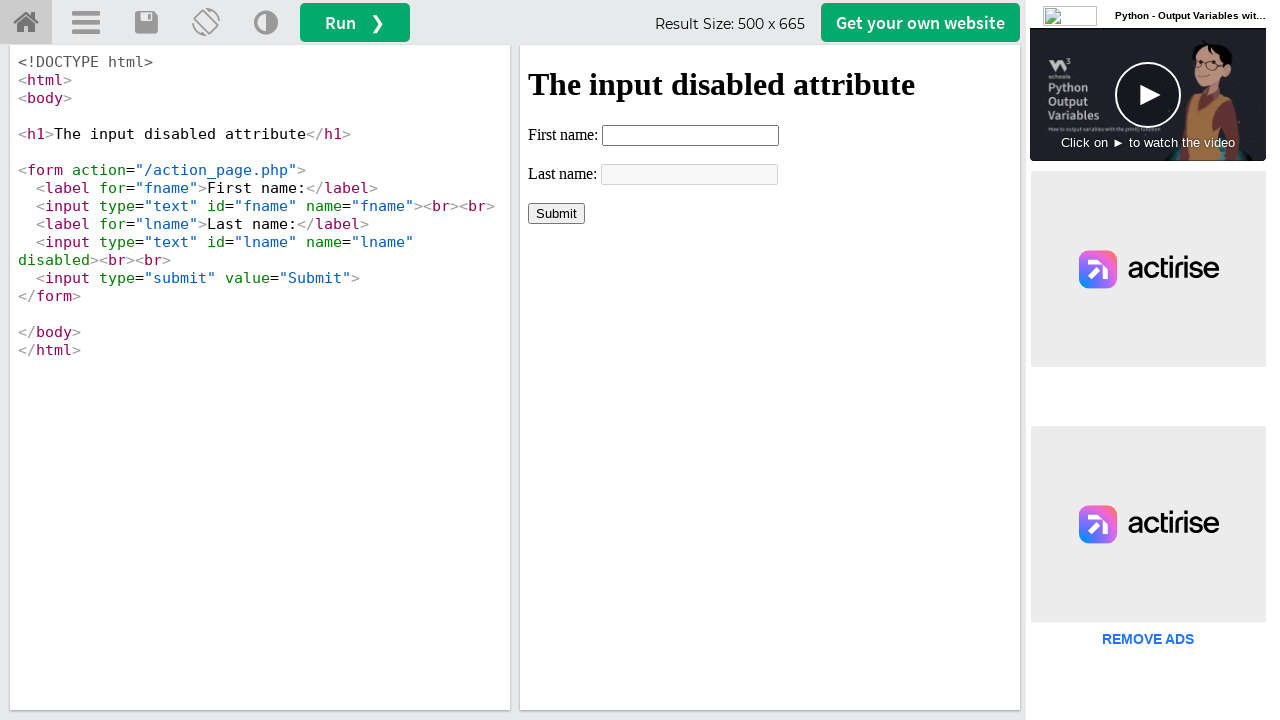

Filled first name field with 'Automation' on xpath=//iframe[@id='iframeResult'] >> internal:control=enter-frame >> xpath=//in
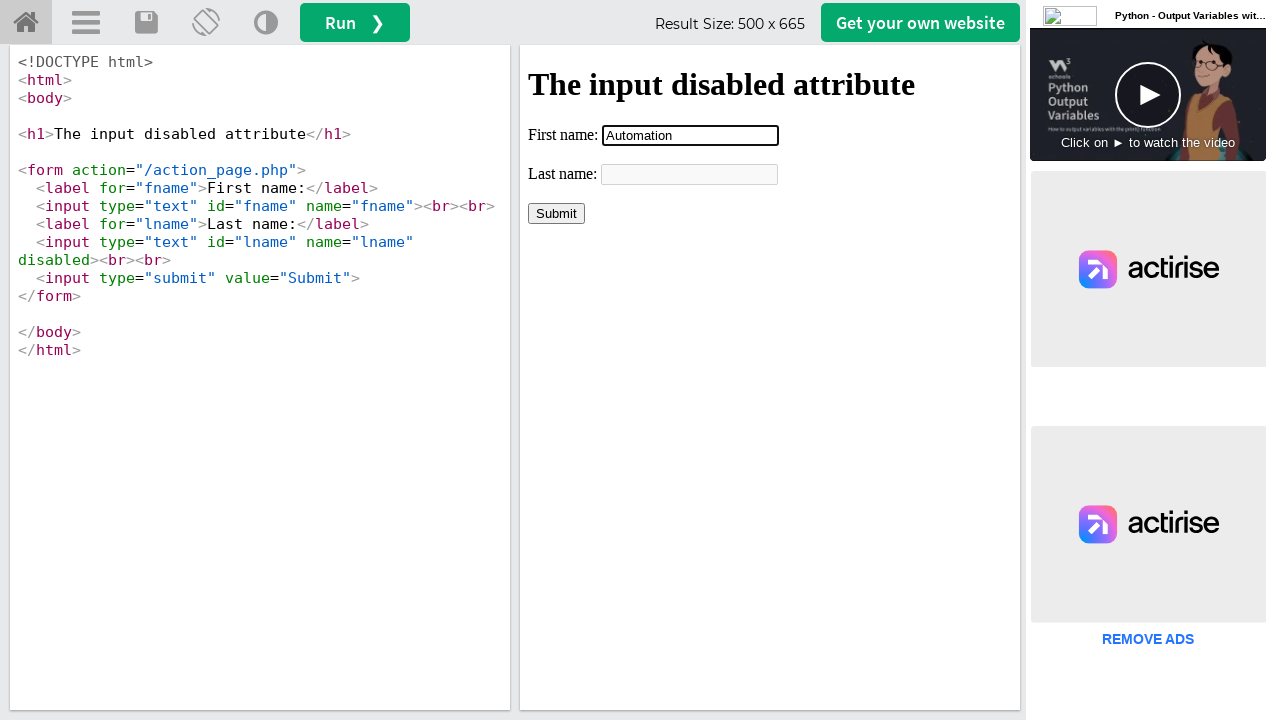

Removed 'disabled' attribute from last name field
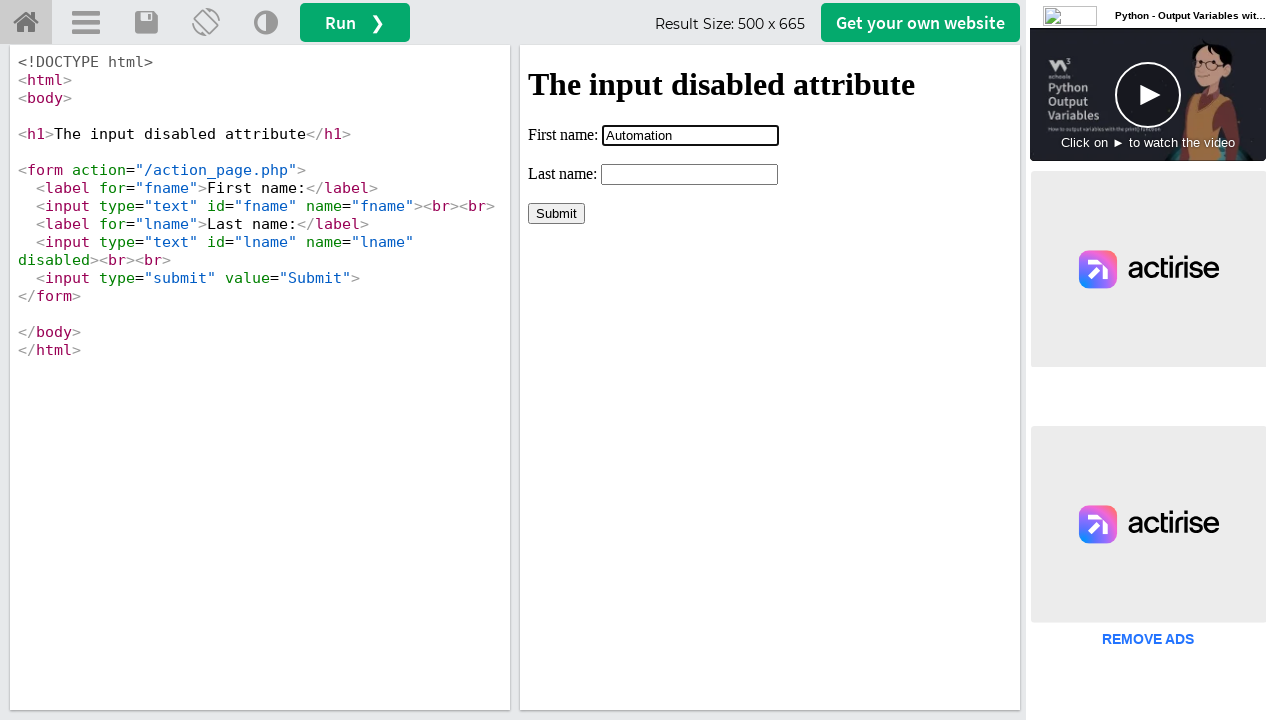

Filled last name field with 'Testing' on xpath=//iframe[@id='iframeResult'] >> internal:control=enter-frame >> xpath=//in
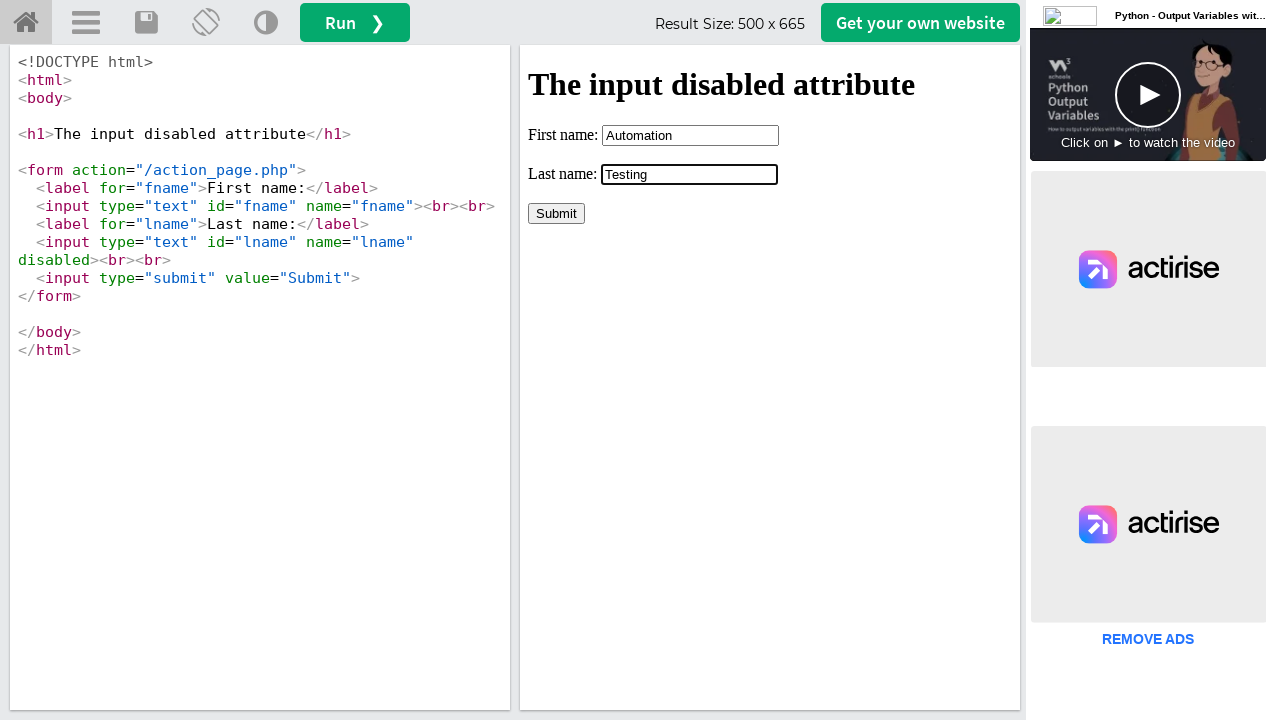

Clicked Submit button to submit the form at (556, 213) on xpath=//iframe[@id='iframeResult'] >> internal:control=enter-frame >> xpath=//in
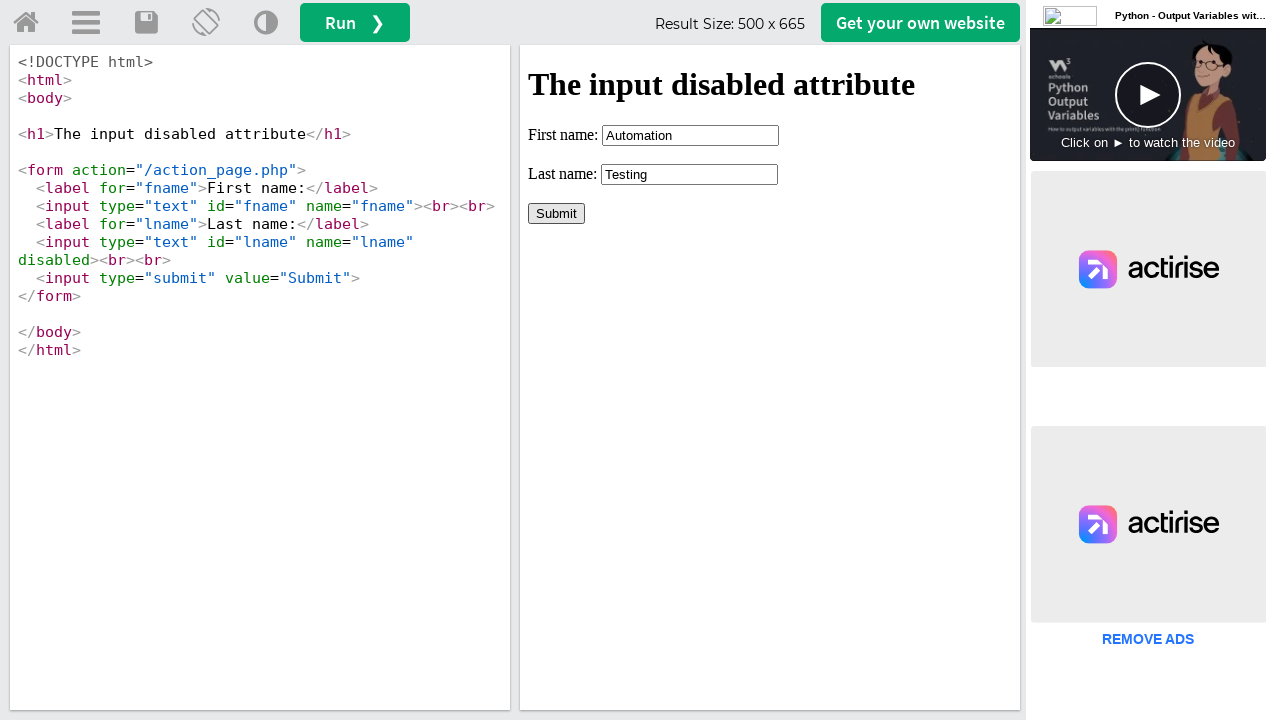

Success message appeared confirming form submission
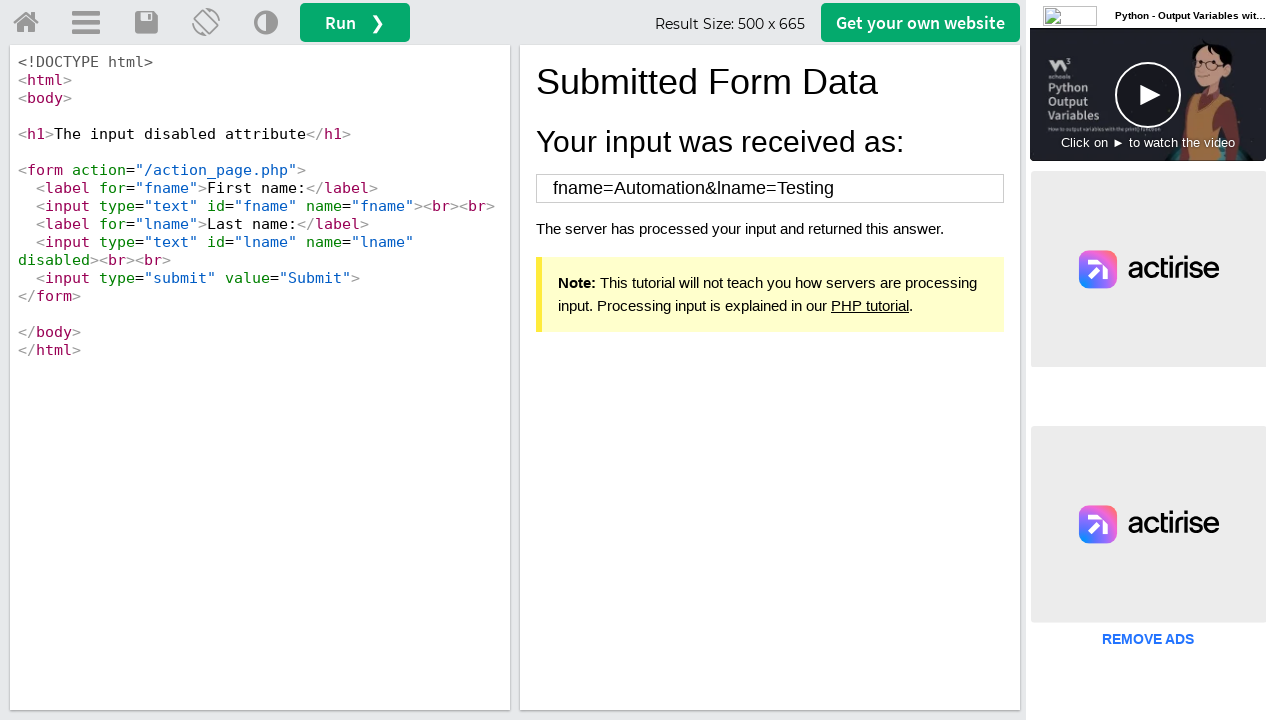

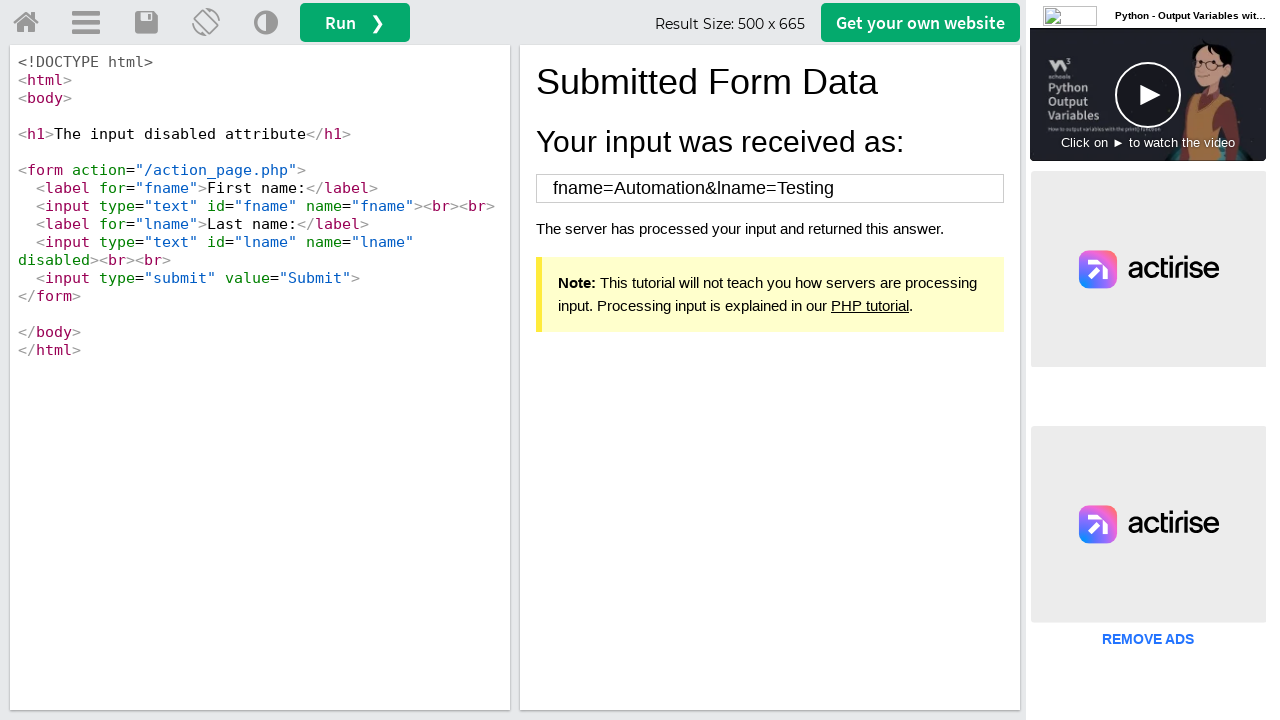